Opens Hotels.com homepage and performs a page refresh to verify refresh functionality

Starting URL: https://www.hotels.com/

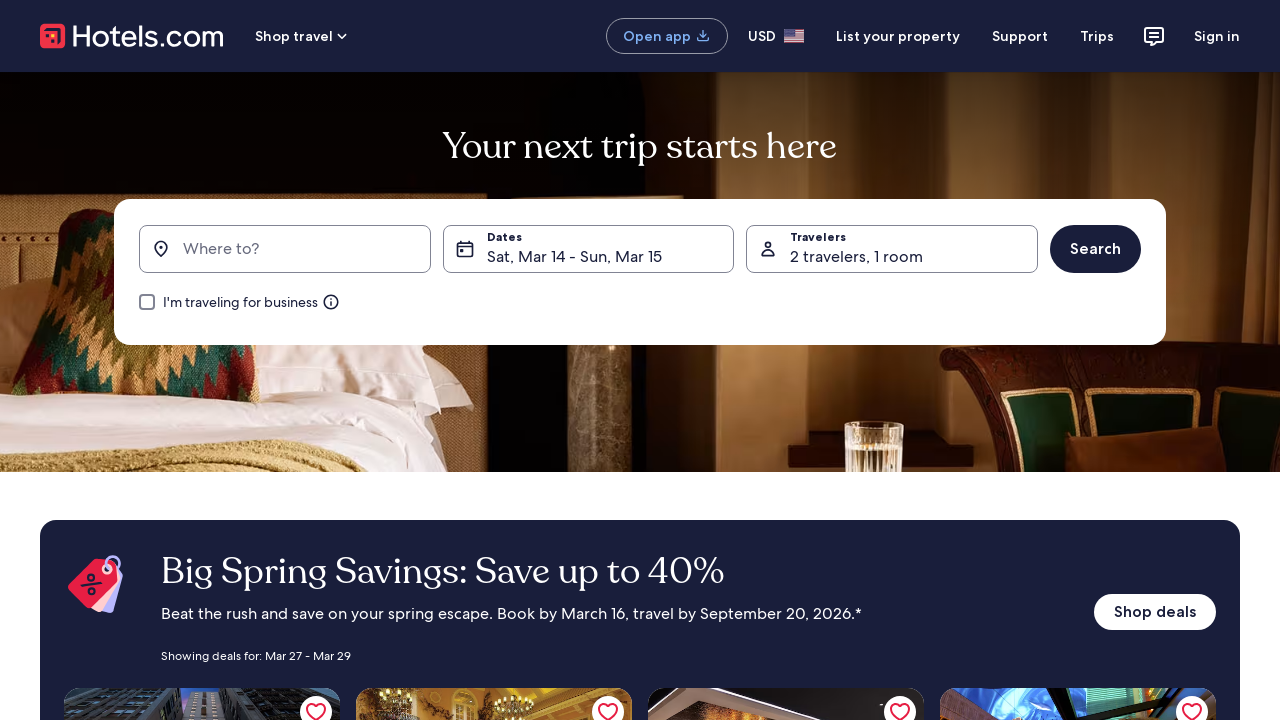

Waited for Hotels.com homepage to load (domcontentloaded)
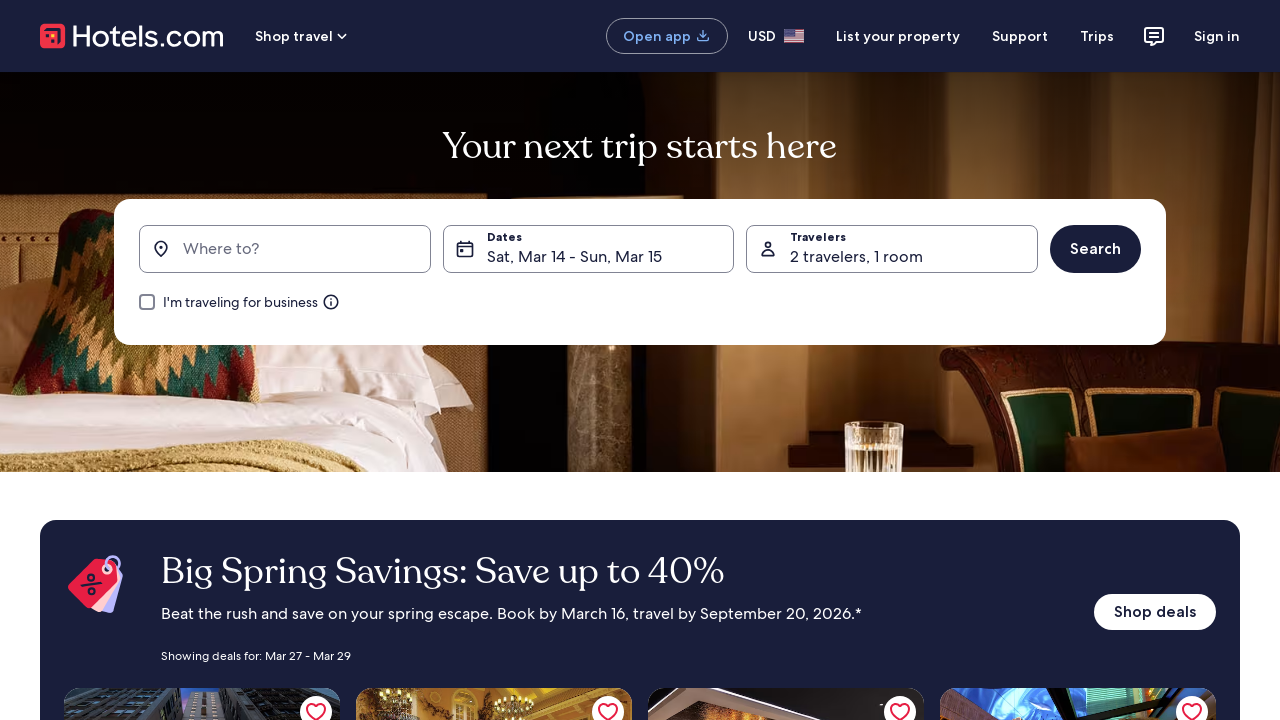

Refreshed the Hotels.com homepage
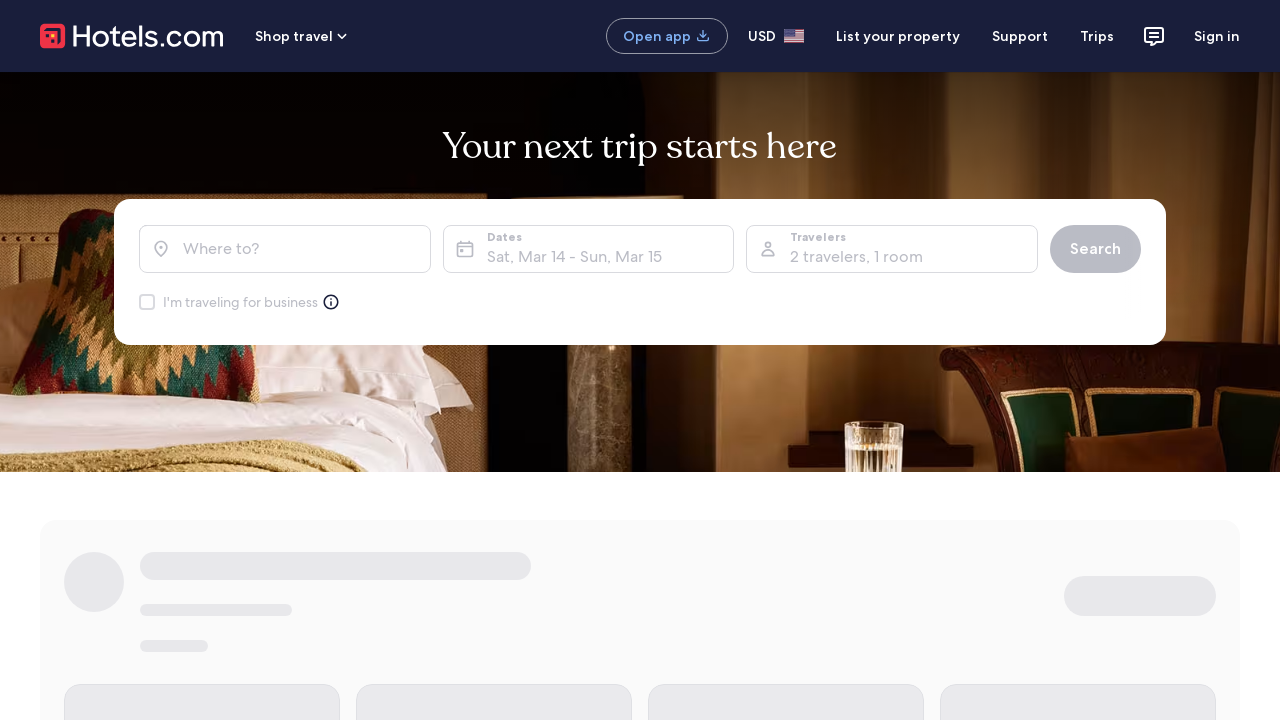

Waited for refreshed page to load (domcontentloaded)
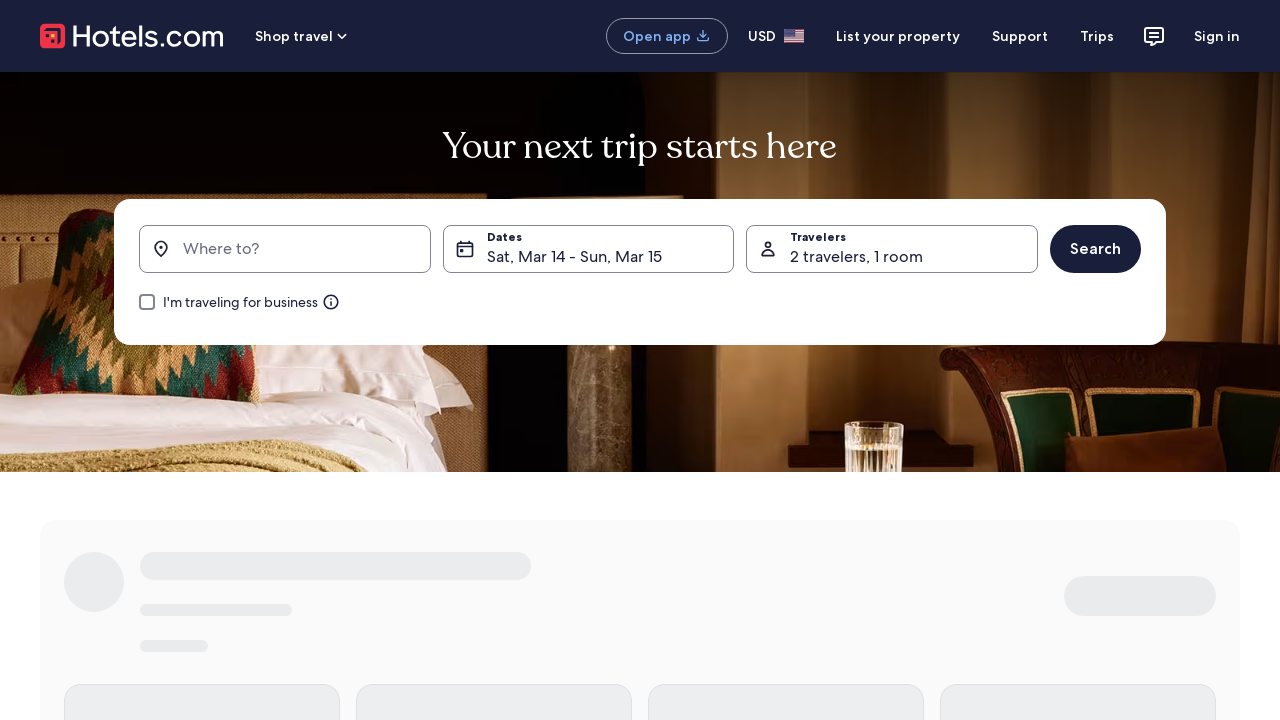

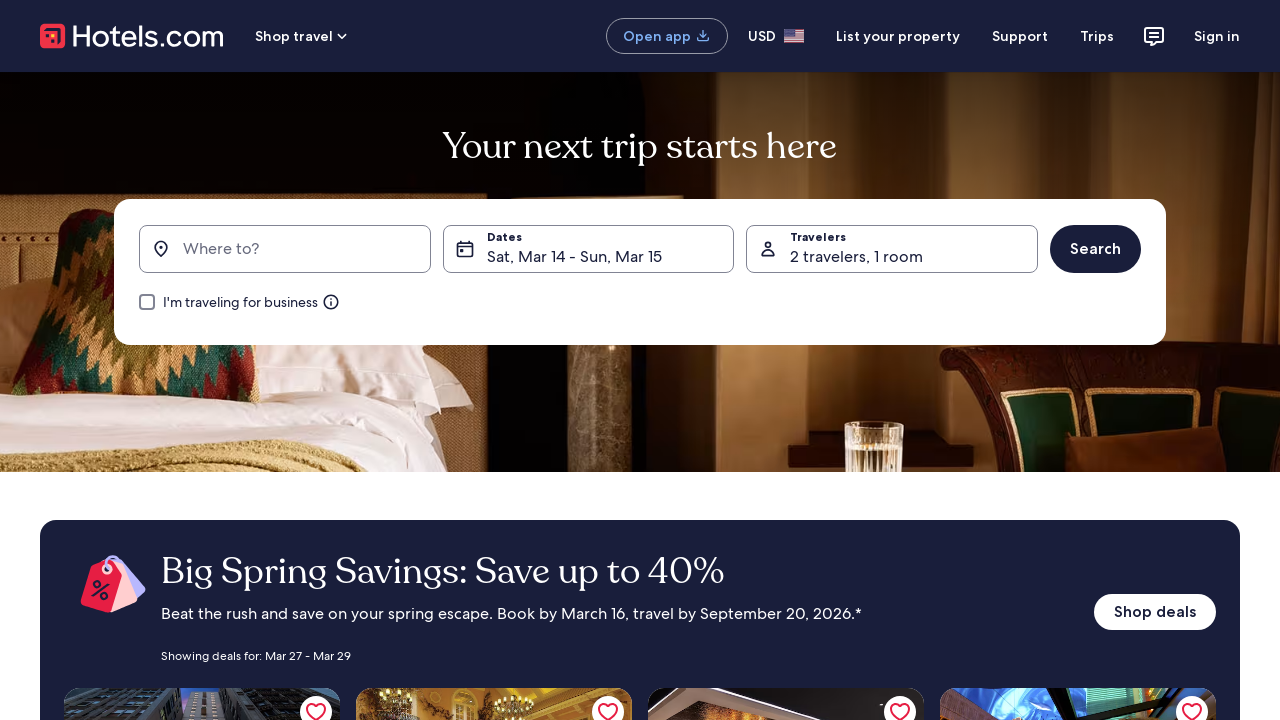